Tests autocomplete functionality by typing a partial query and using keyboard navigation to select from suggestions

Starting URL: https://rahulshettyacademy.com/AutomationPractice/

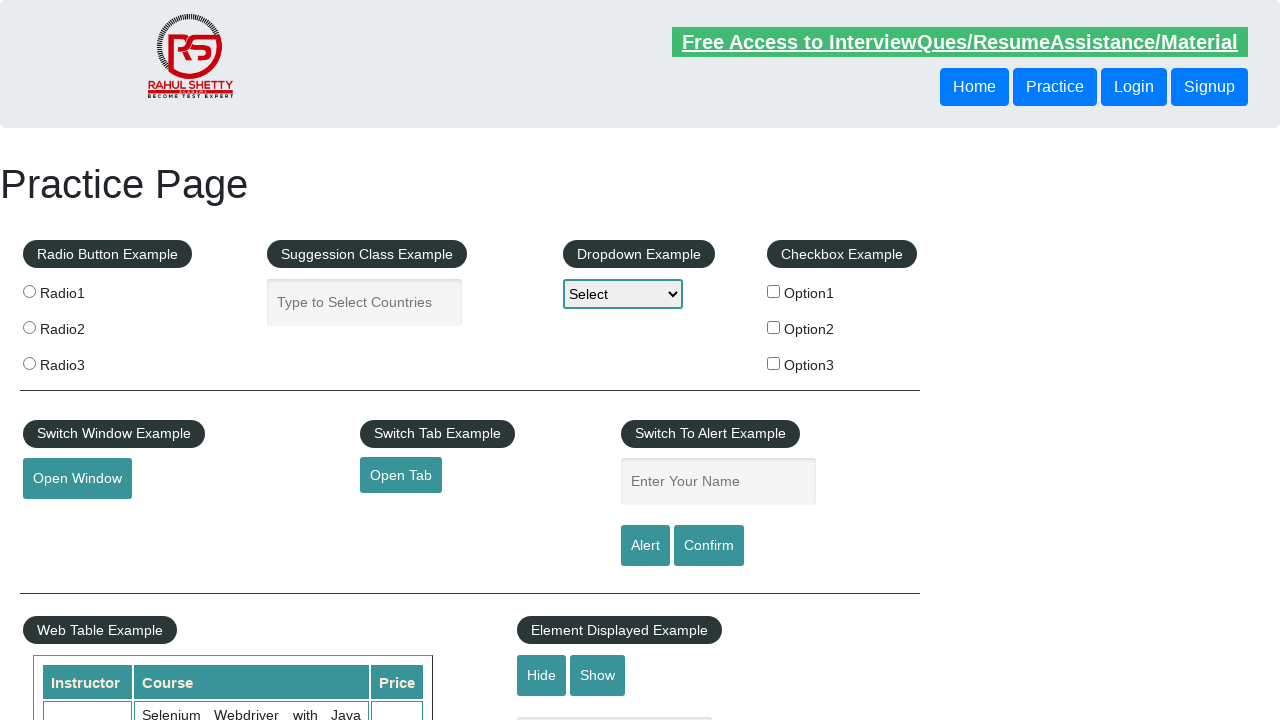

Typed 'uni' into autocomplete field on #autocomplete
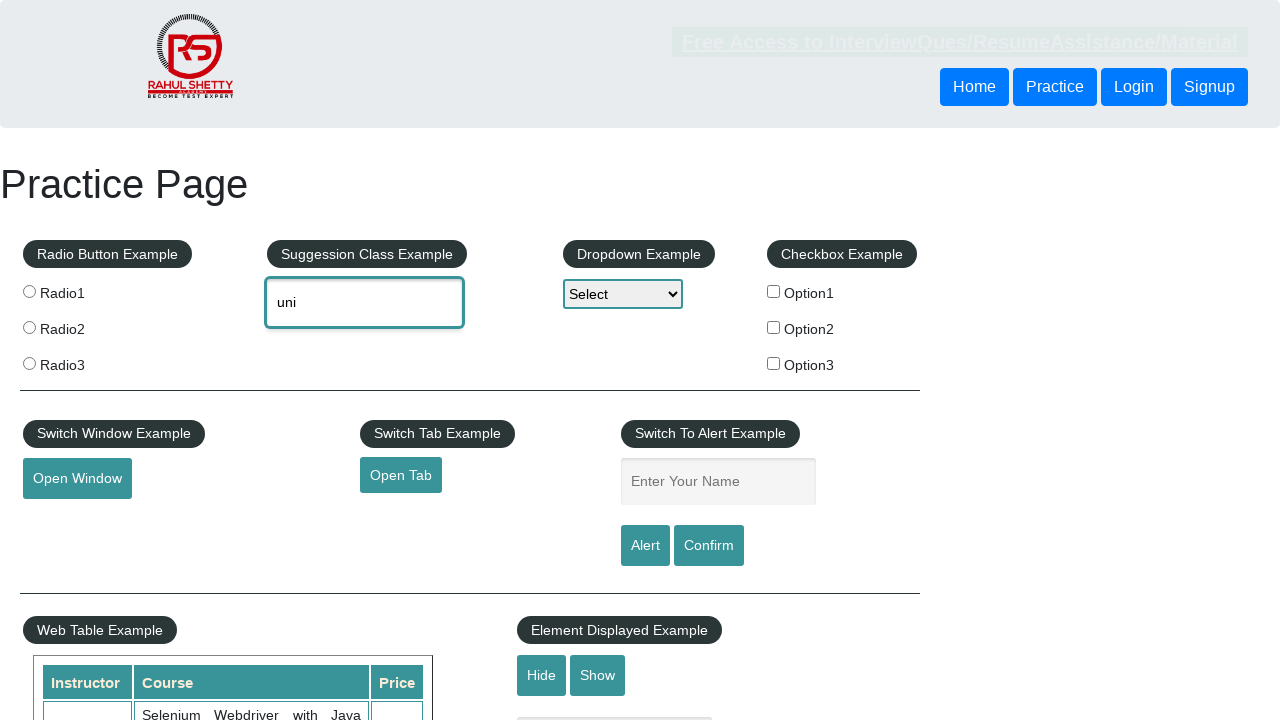

Waited 3 seconds for autocomplete suggestions to appear
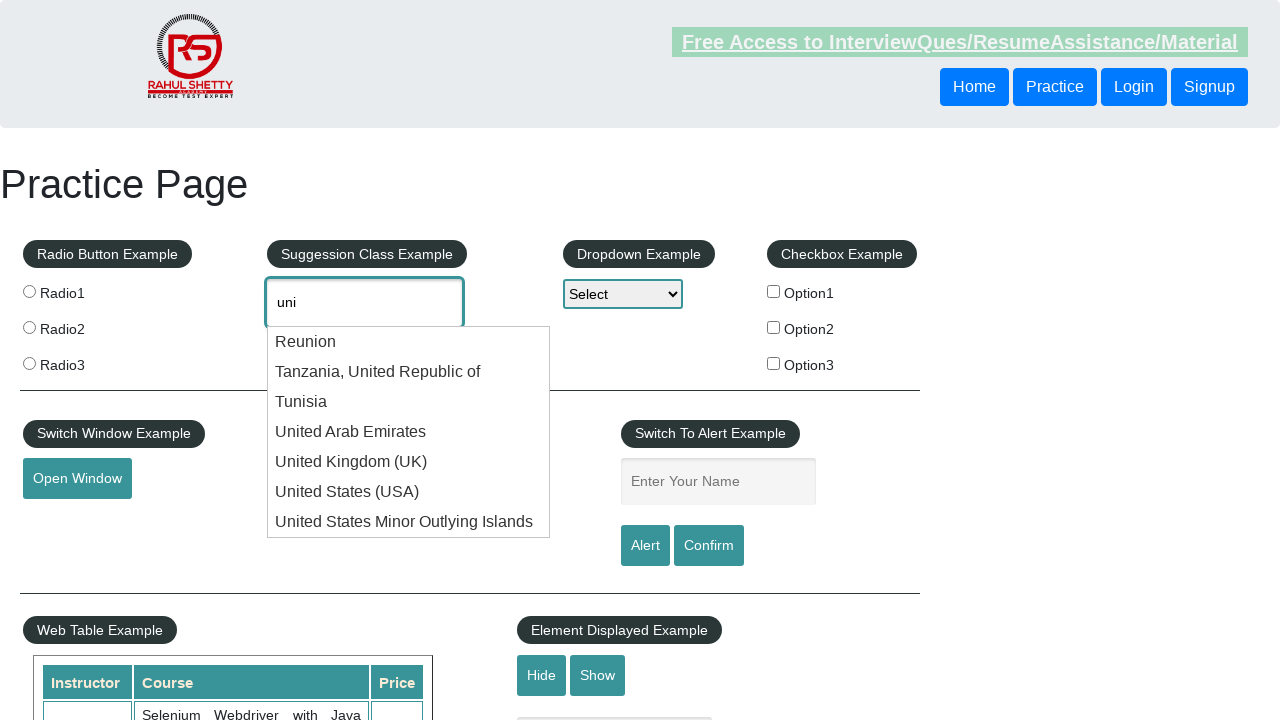

Pressed ArrowDown to navigate to first suggestion on #autocomplete
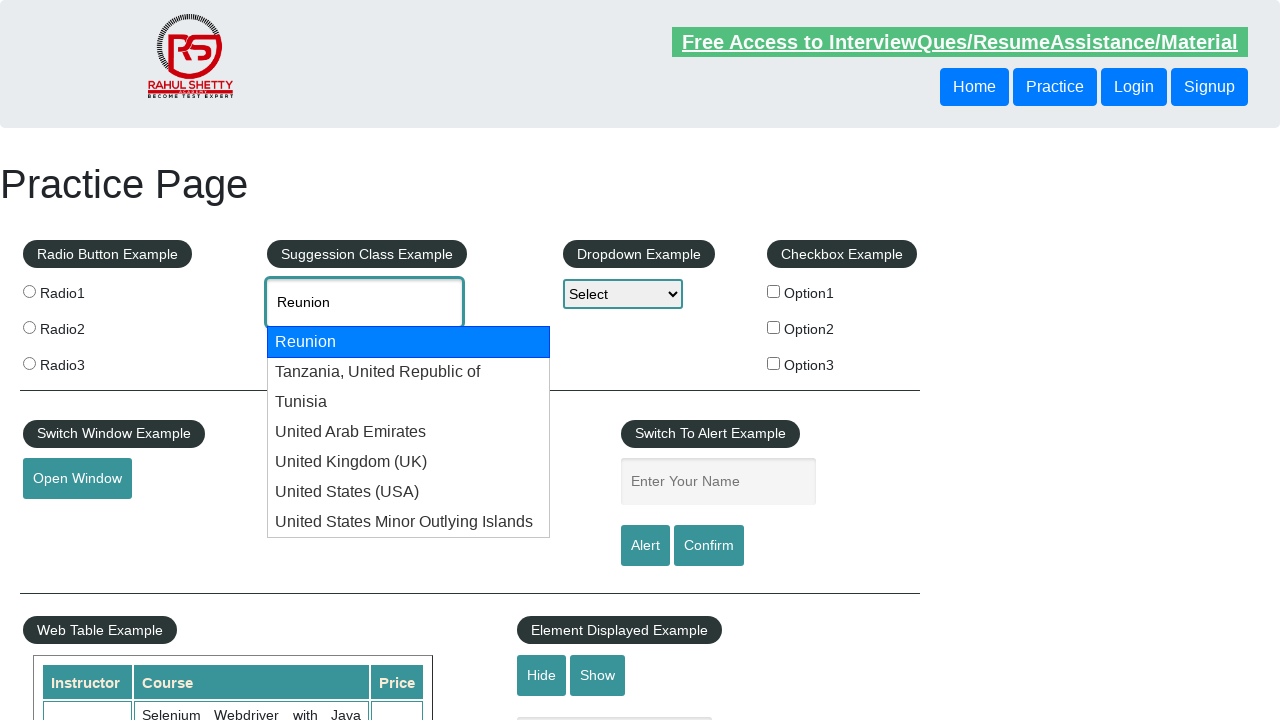

Pressed ArrowDown to navigate to second suggestion on #autocomplete
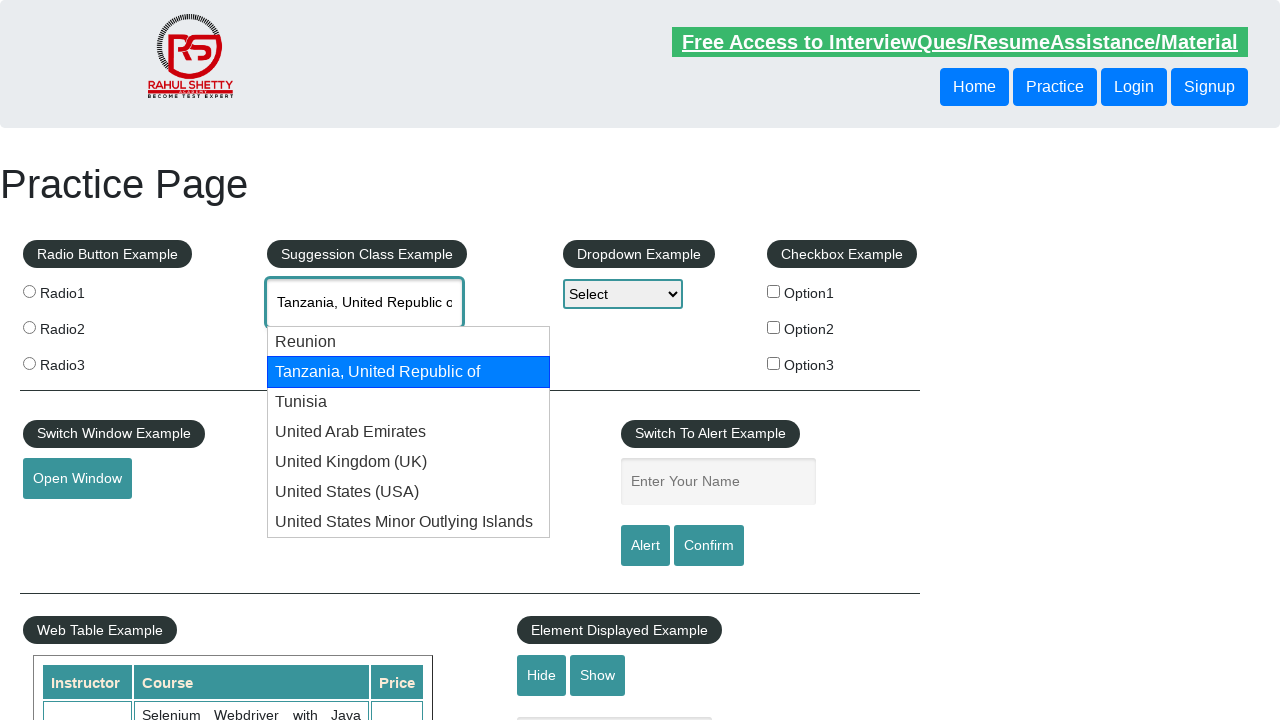

Pressed ArrowDown to navigate to third suggestion on #autocomplete
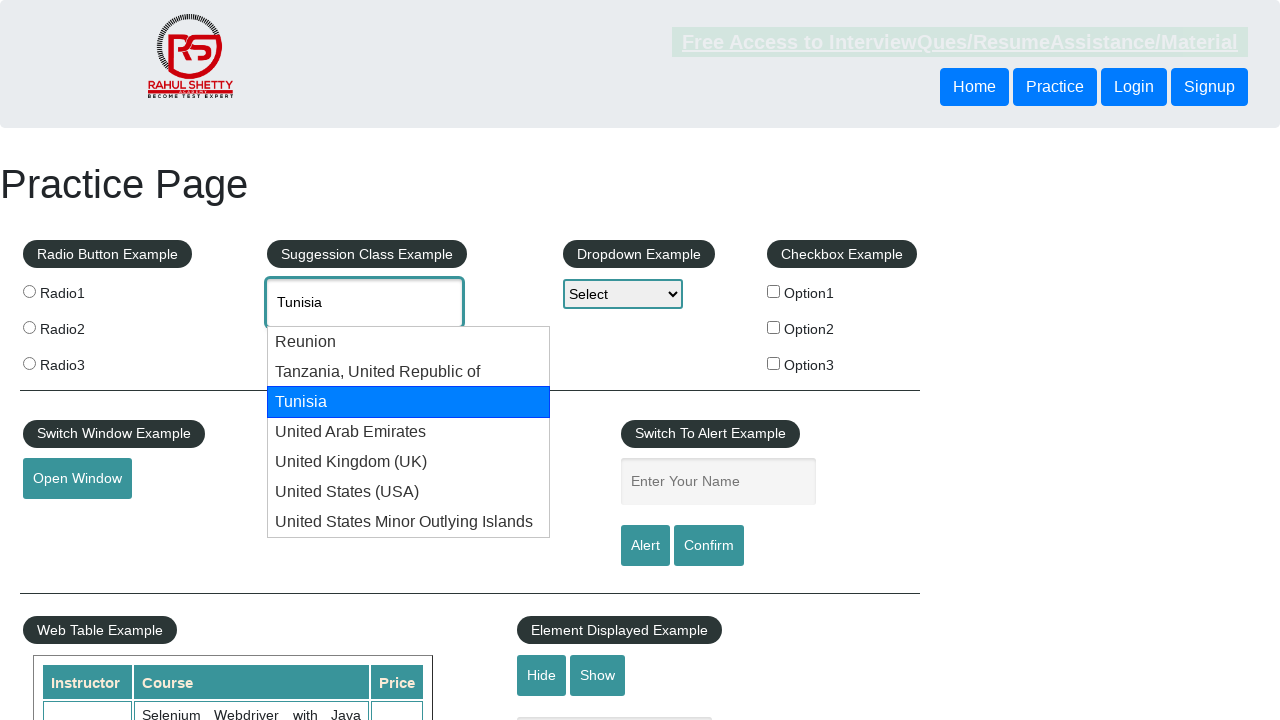

Retrieved selected autocomplete value: None
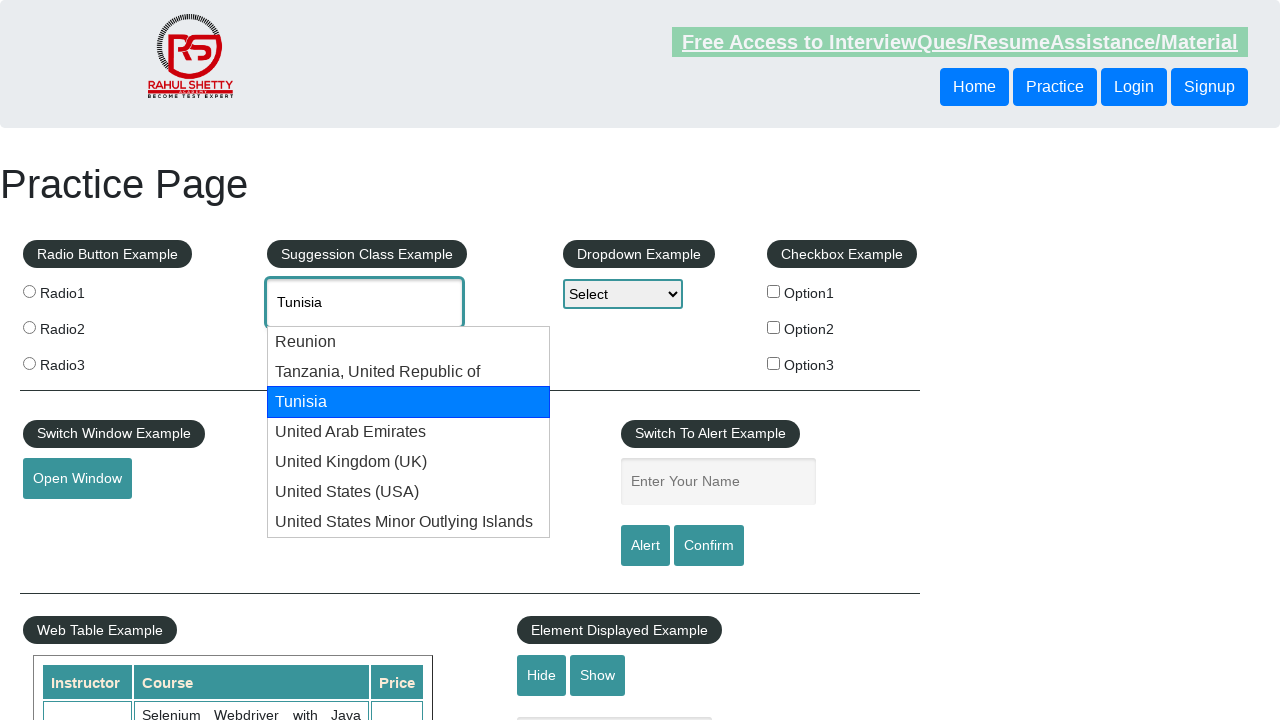

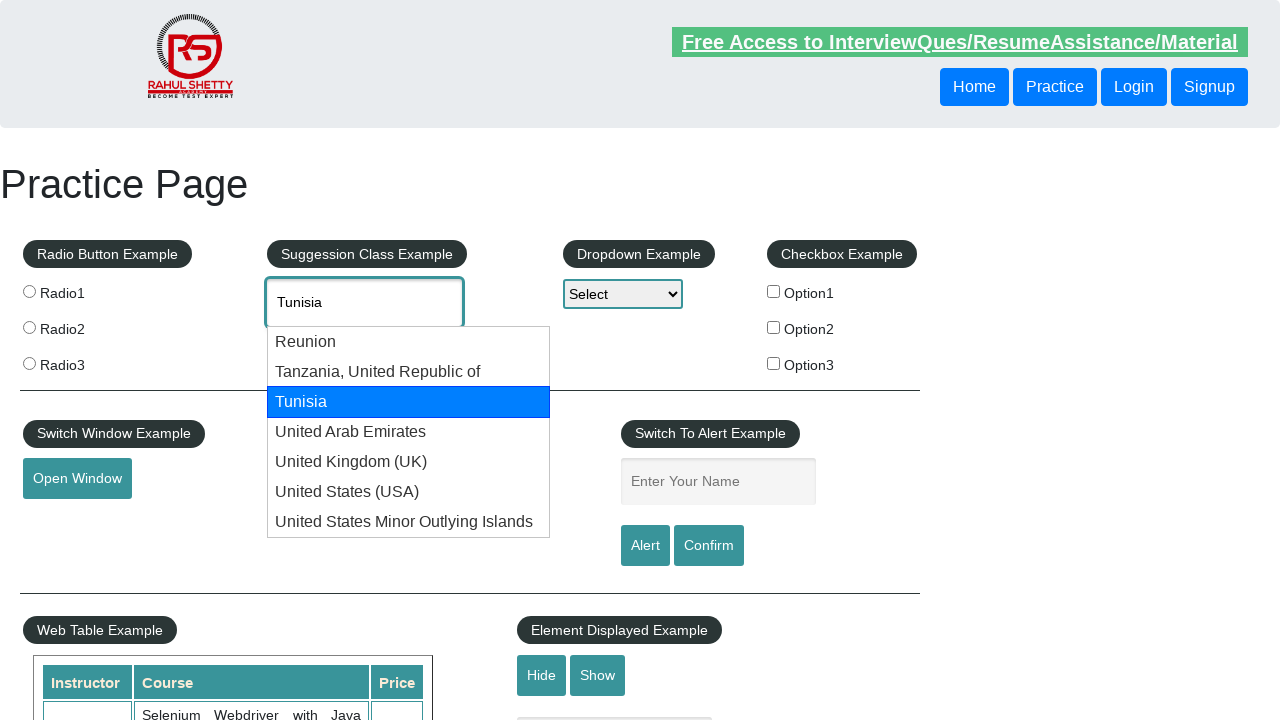